Tests scrolling functionality by navigating to a webpage and scrolling to bring a specific element (Login button) into view using JavaScript scroll.

Starting URL: http://www.omayo.blogspot.com

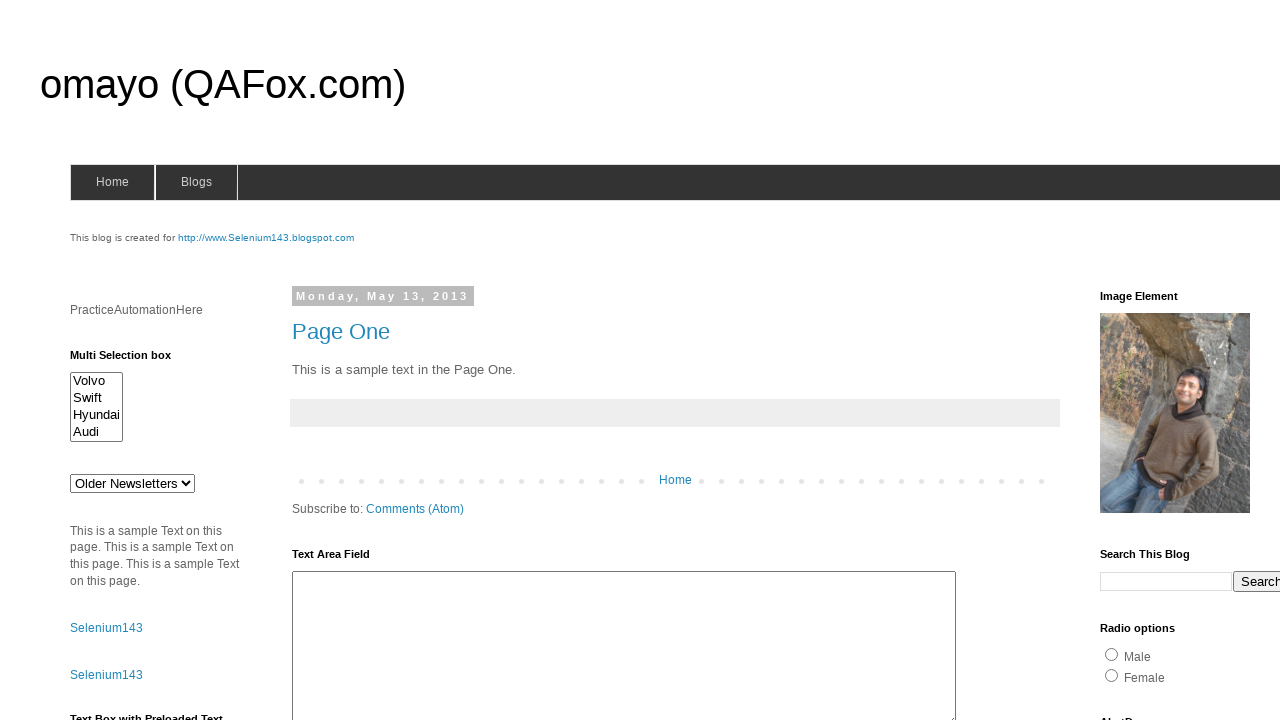

Navigated to http://www.omayo.blogspot.com
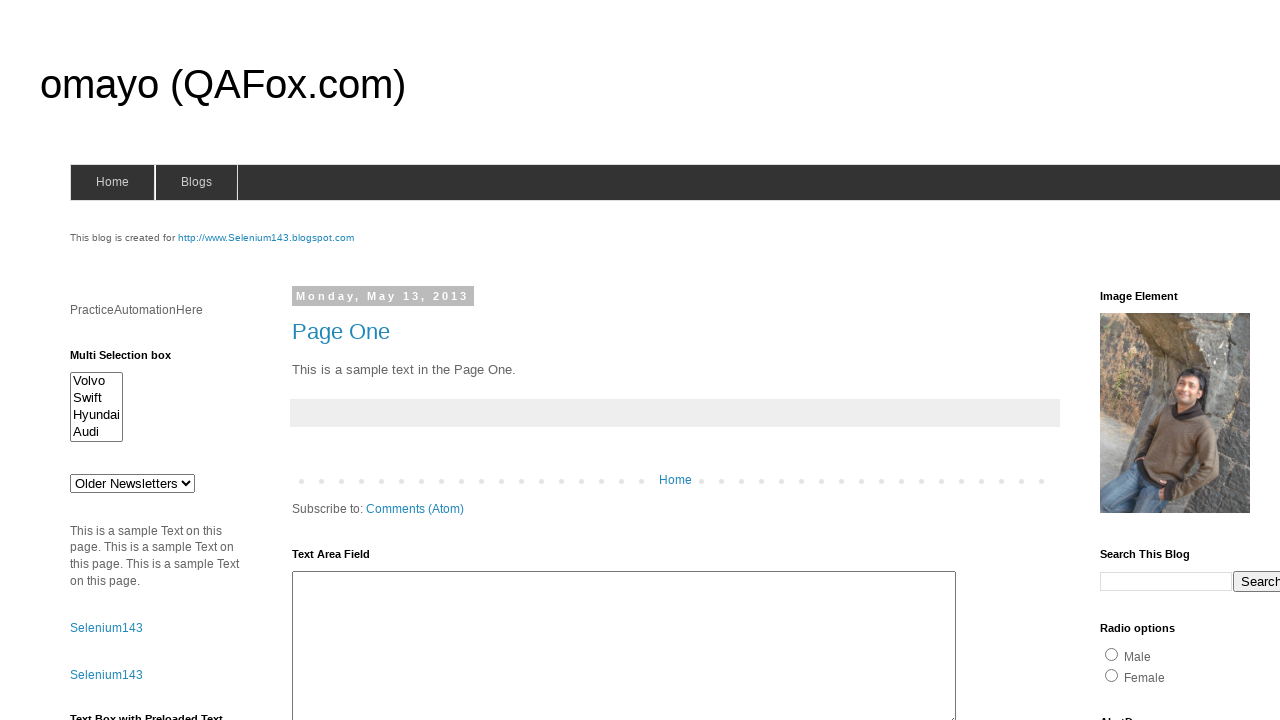

Located the Login button element
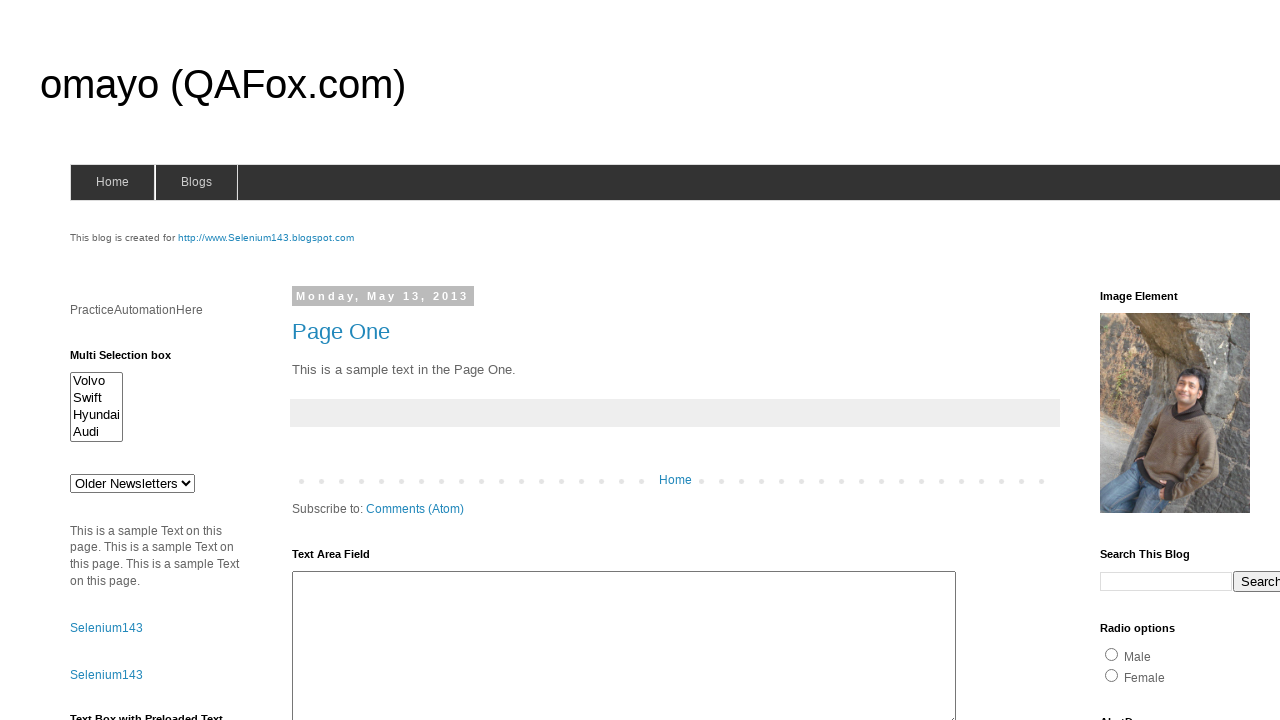

Scrolled to bring the Login button into view
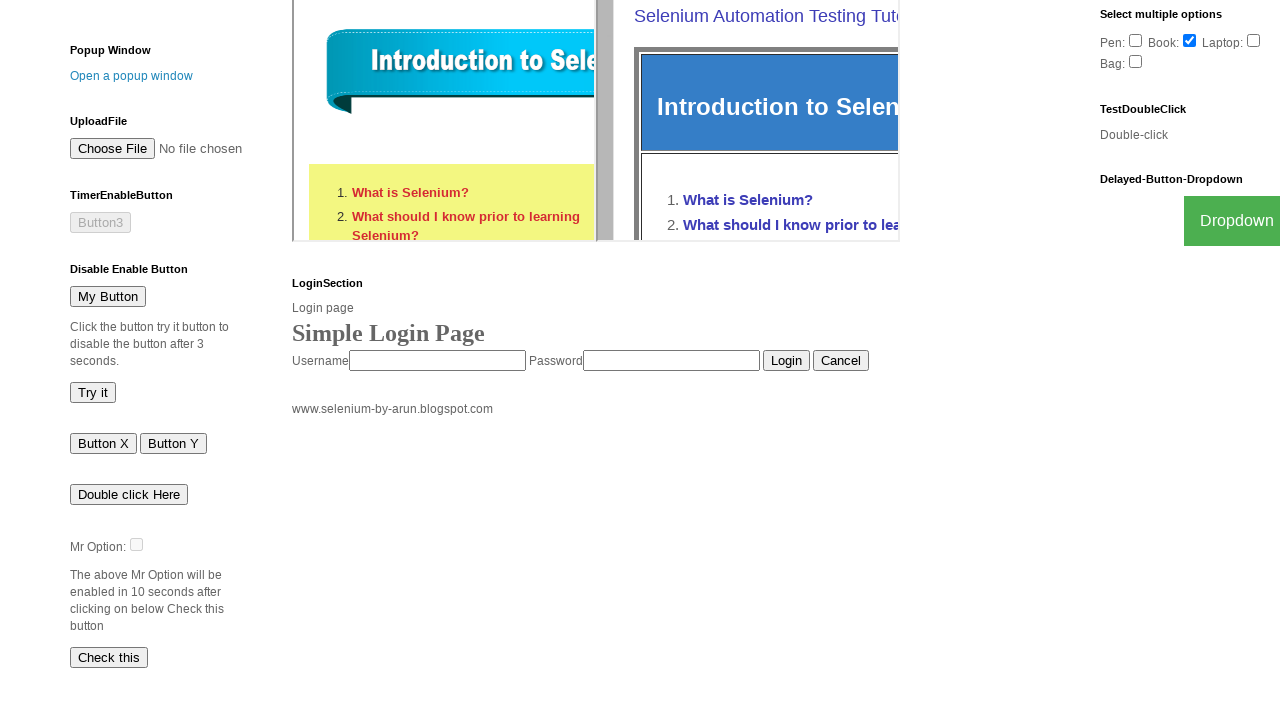

Confirmed the Login button is visible
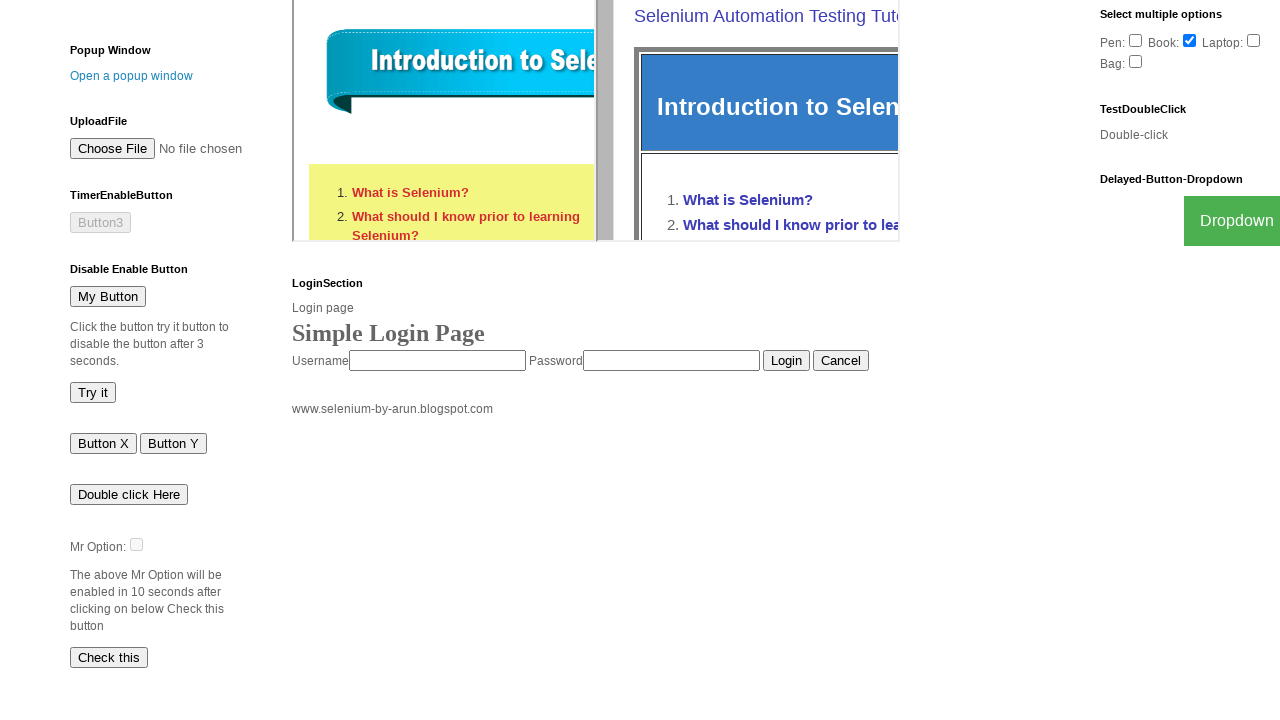

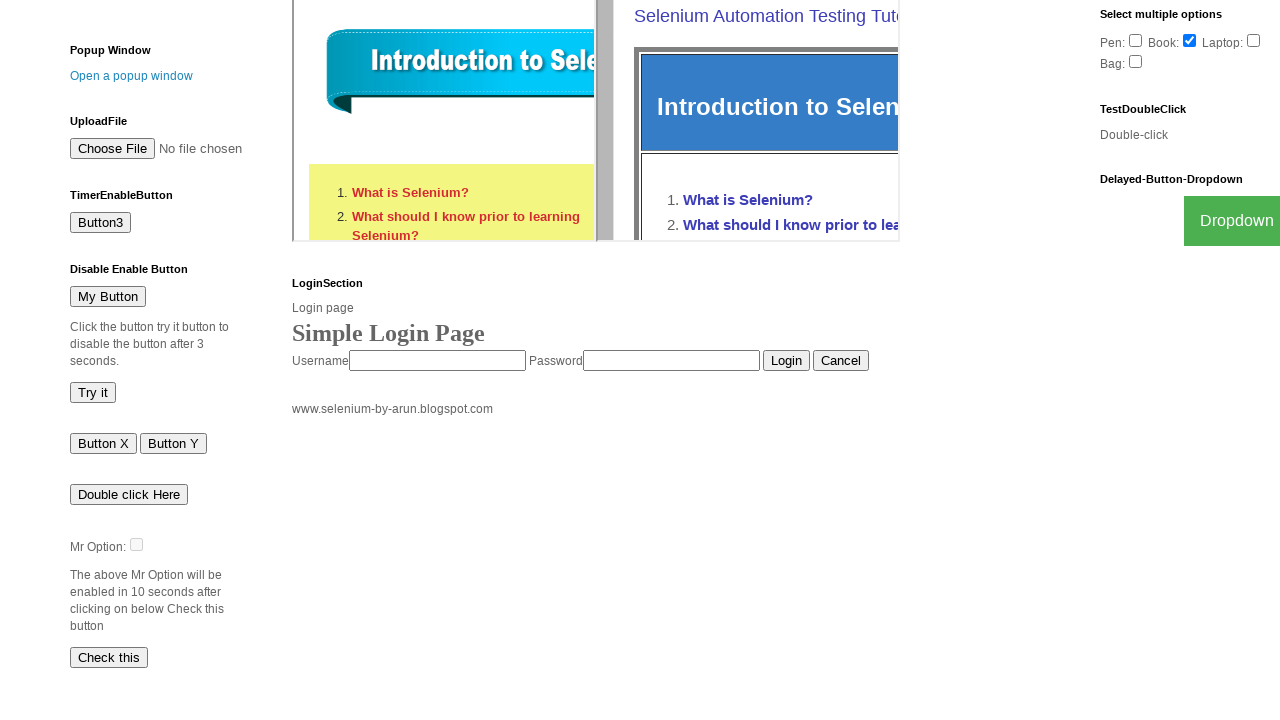